Tests alert handling by triggering alerts with name input, accepting and dismissing them

Starting URL: https://rahulshettyacademy.com/AutomationPractice/

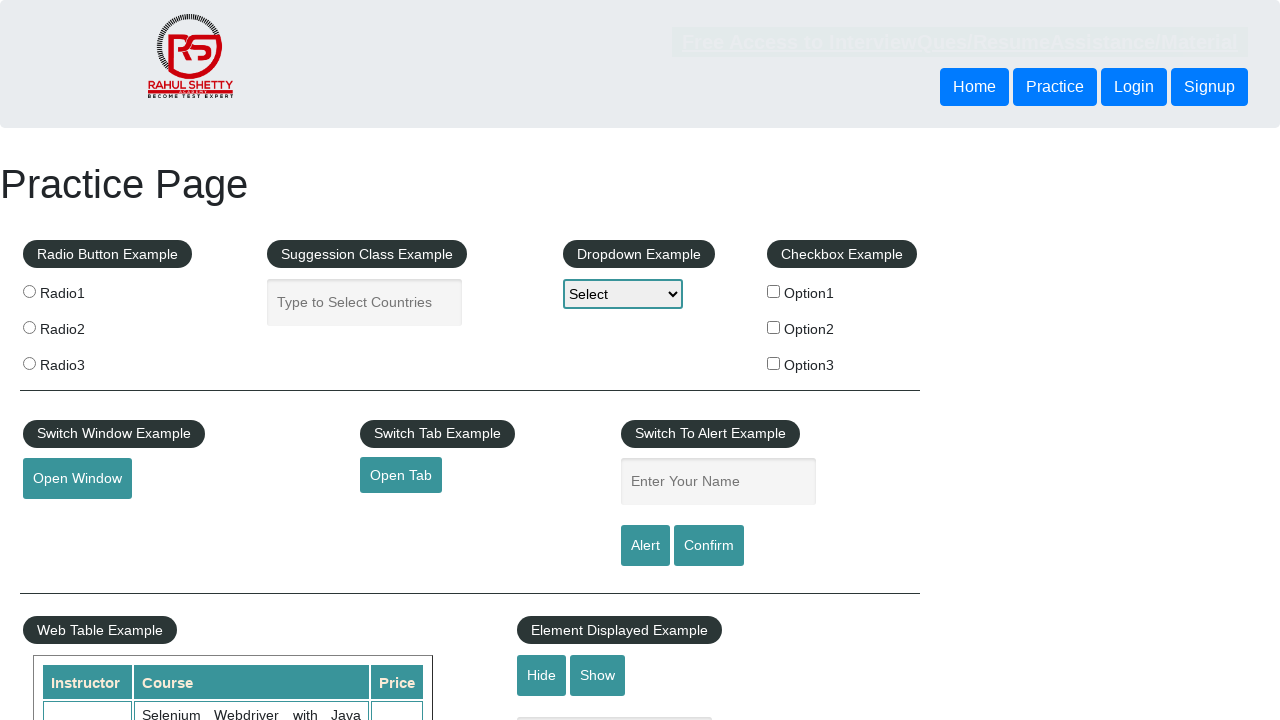

Filled name field with 'Neeru' on input#name
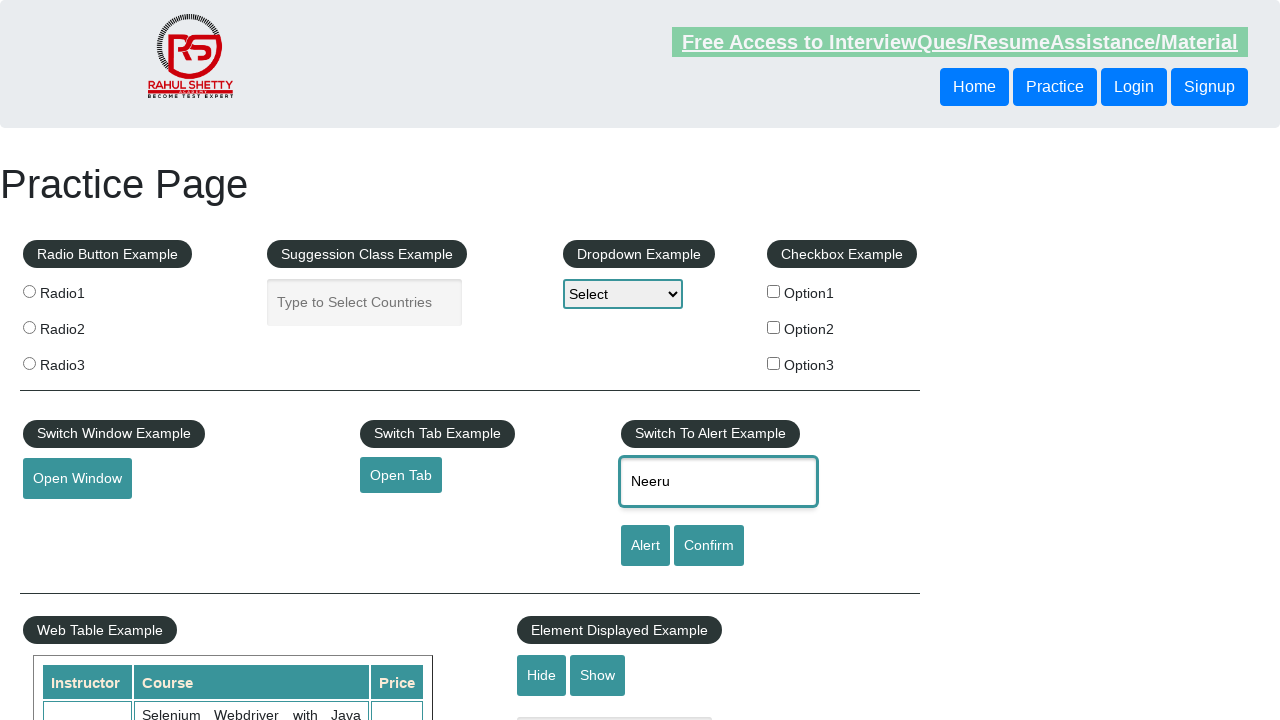

Set up dialog handler to accept alerts
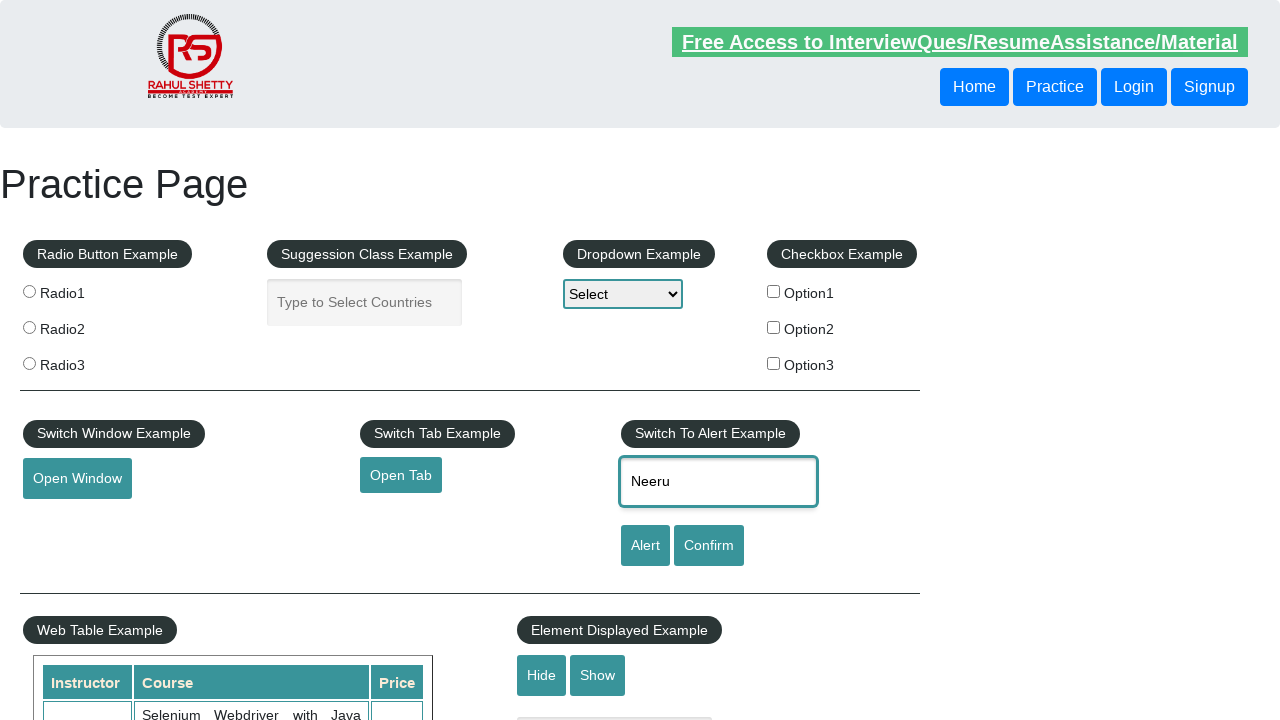

Clicked alert button and accepted the alert at (645, 546) on input#alertbtn
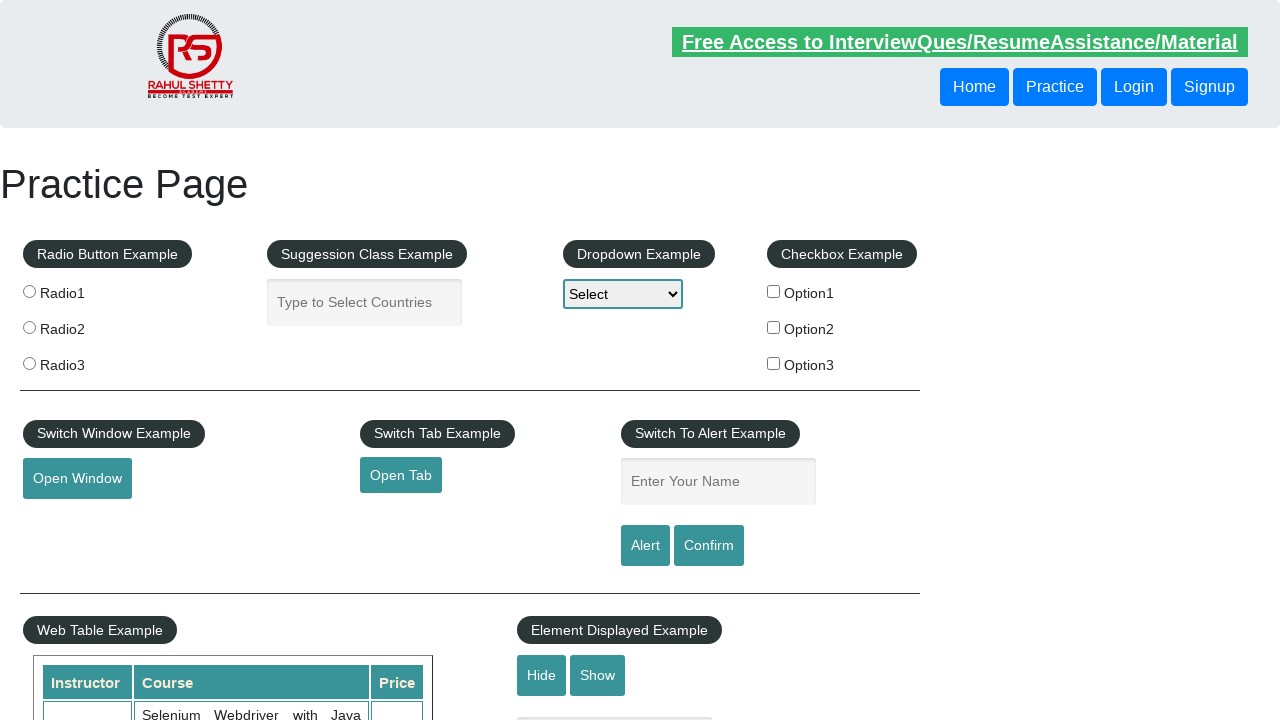

Filled name field with 'Neeru' again on input#name
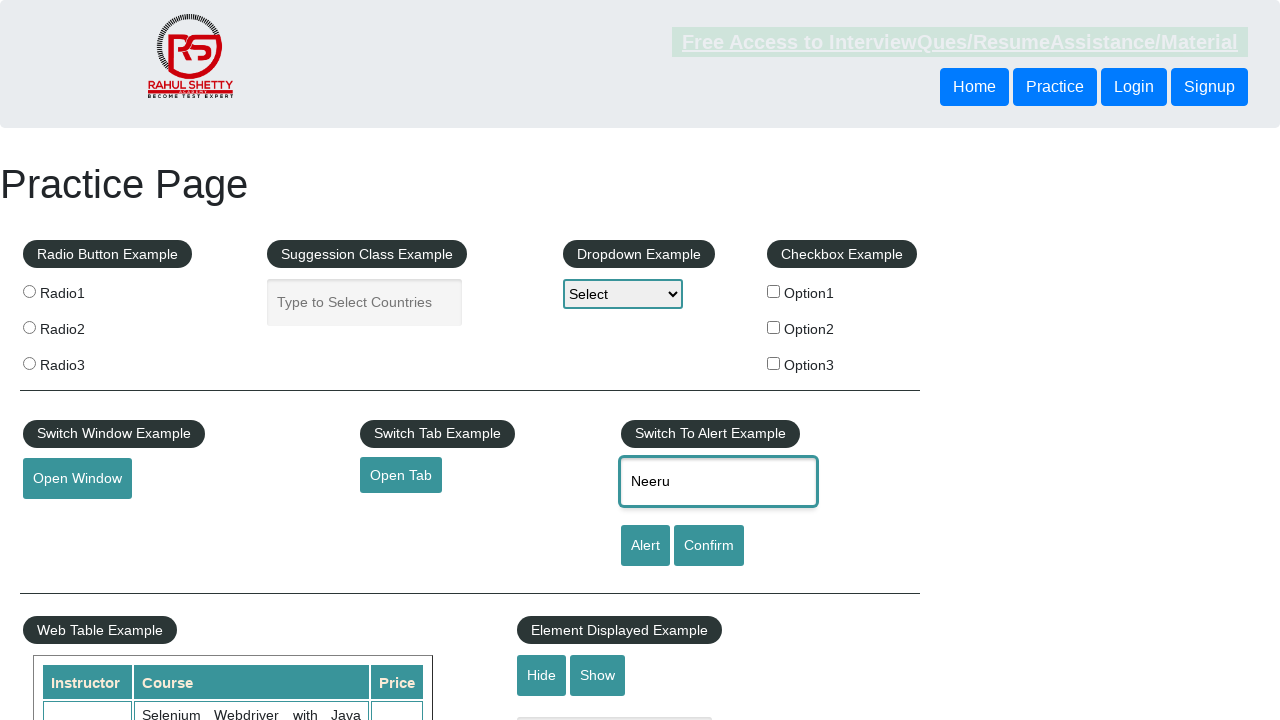

Set up dialog handler to dismiss alerts
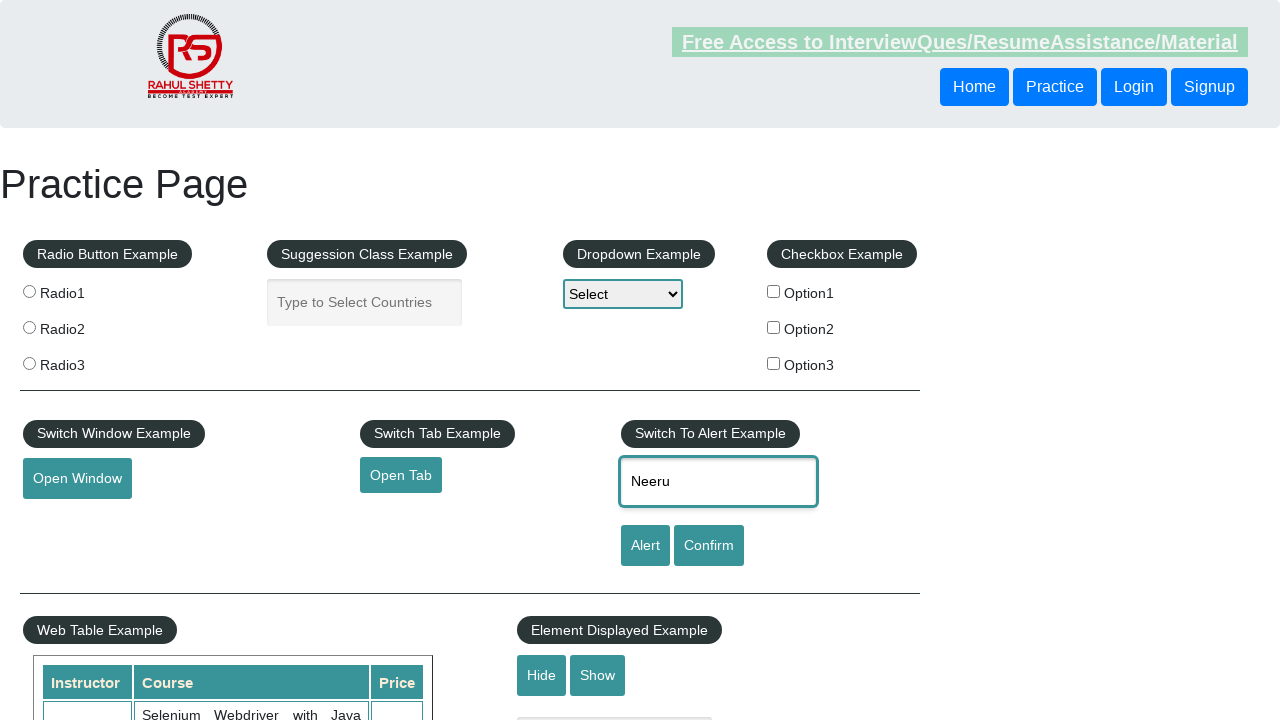

Clicked confirm button and dismissed the alert at (709, 546) on input#confirmbtn
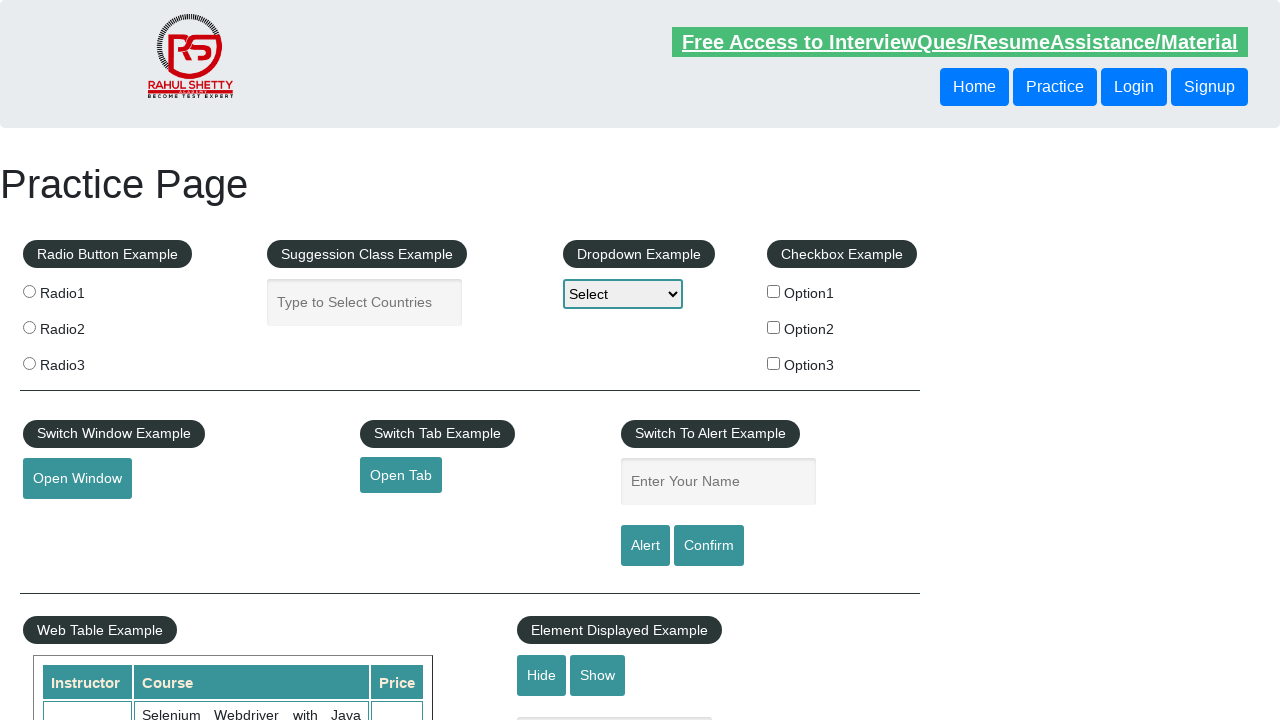

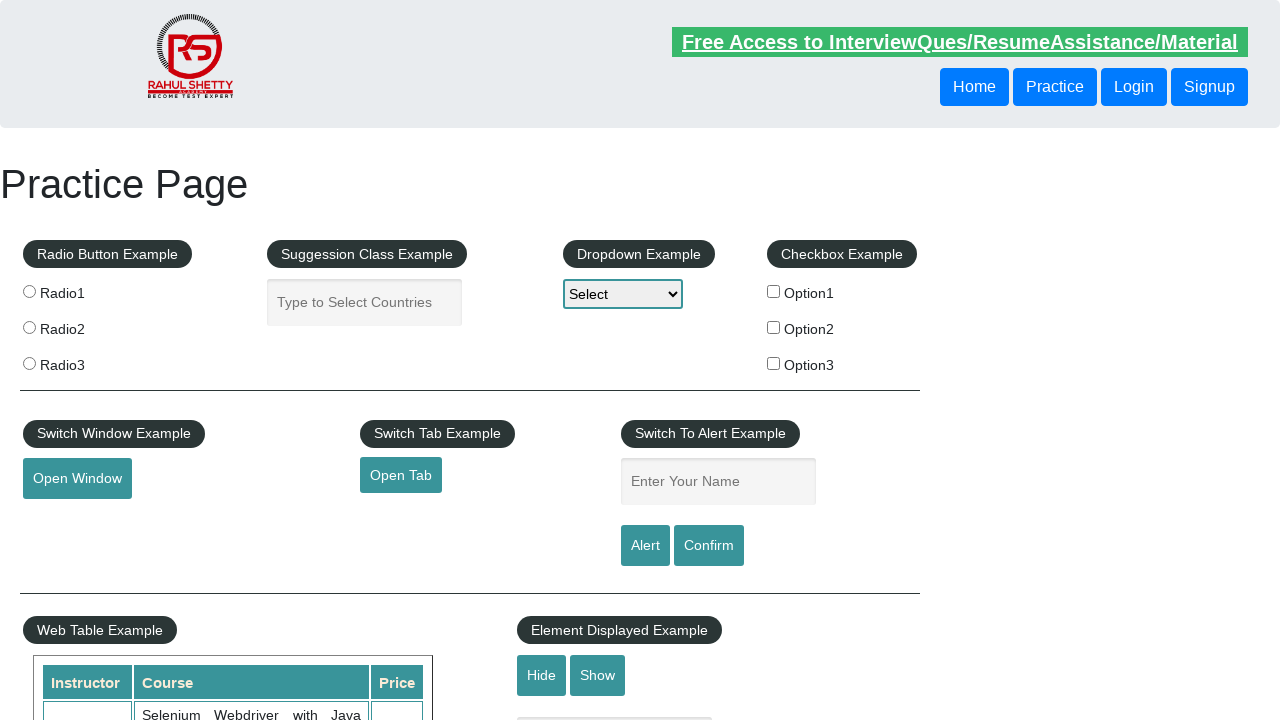